Tests that the complete all checkbox updates state when individual items are completed or cleared

Starting URL: https://demo.playwright.dev/todomvc

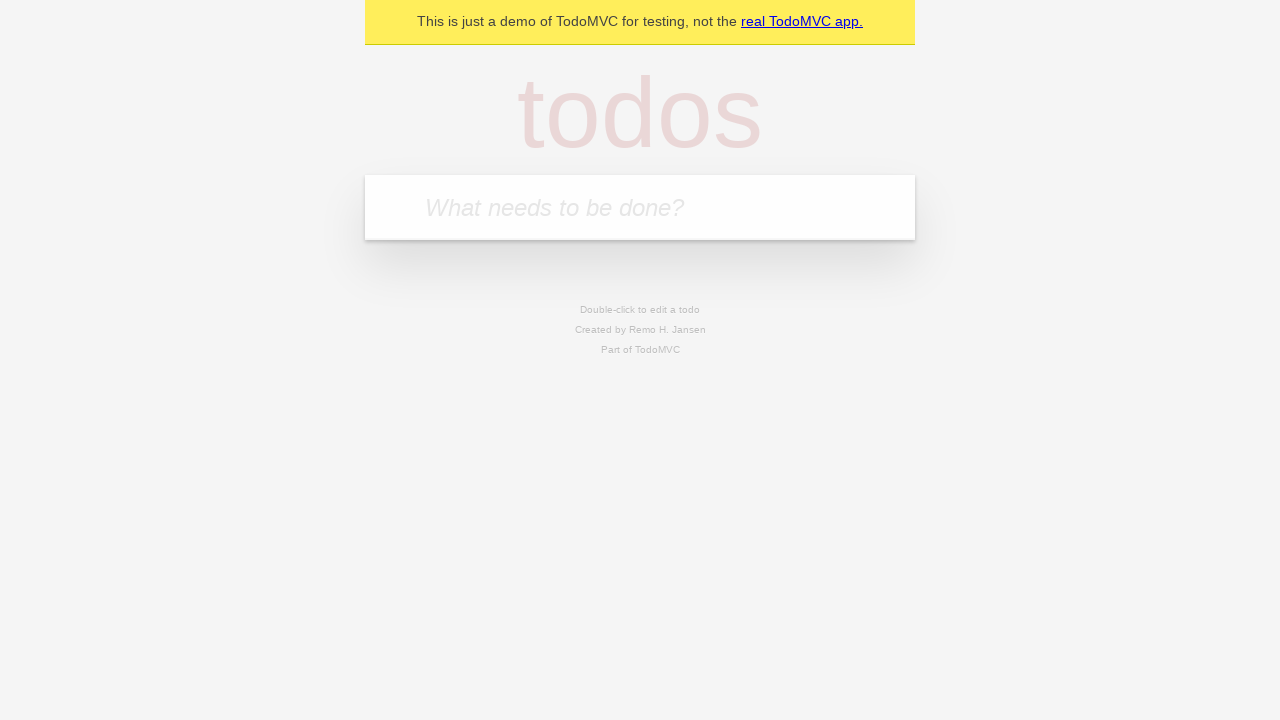

Filled todo input with 'buy some cheese' on internal:attr=[placeholder="What needs to be done?"i]
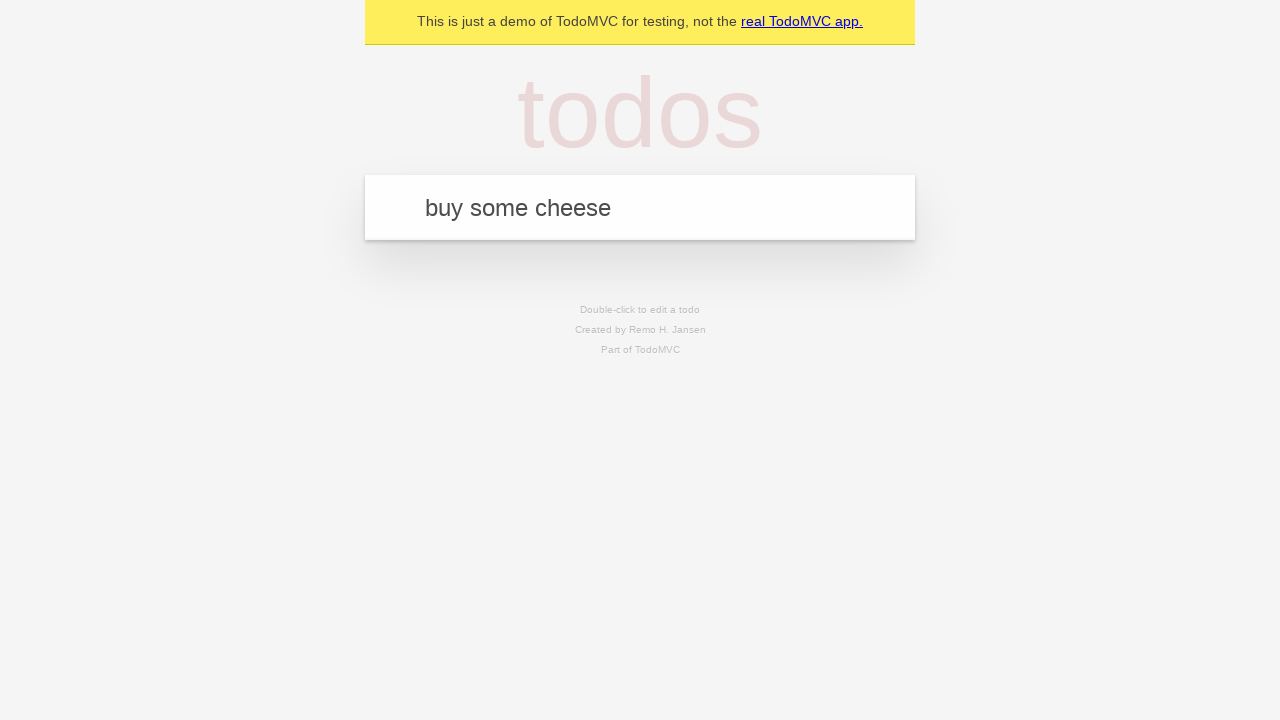

Pressed Enter to create first todo on internal:attr=[placeholder="What needs to be done?"i]
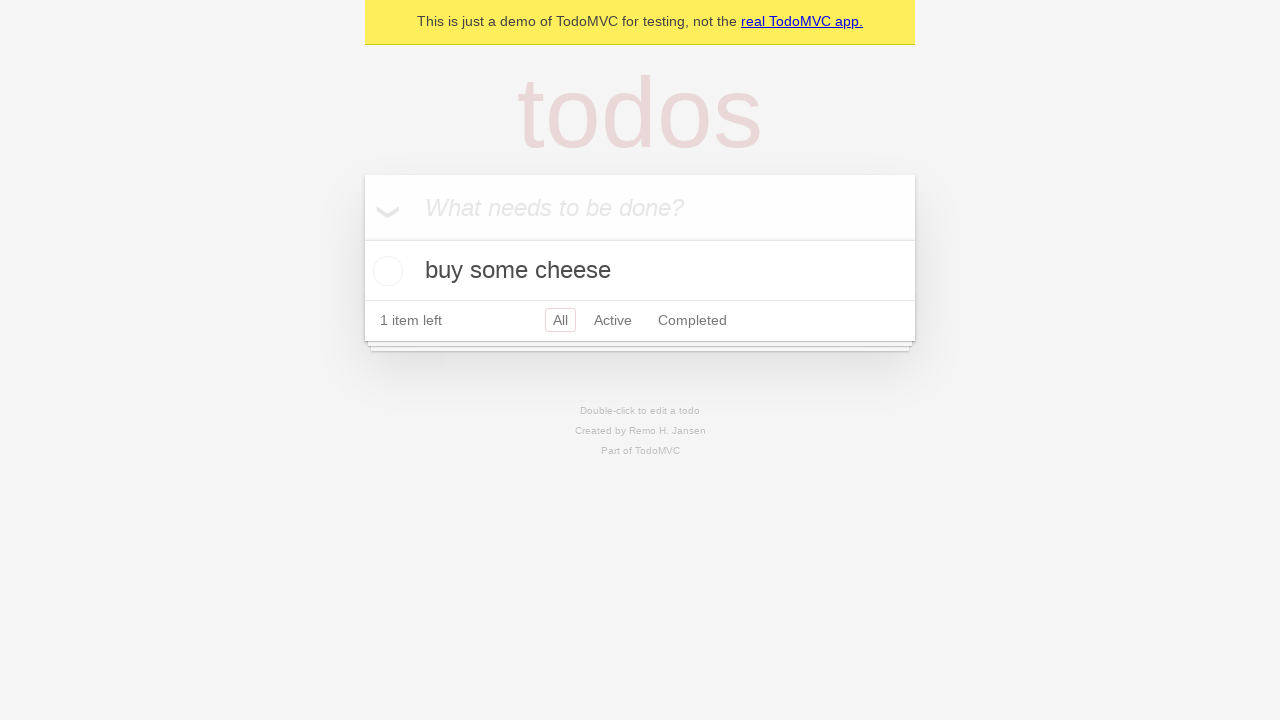

Filled todo input with 'feed the cat' on internal:attr=[placeholder="What needs to be done?"i]
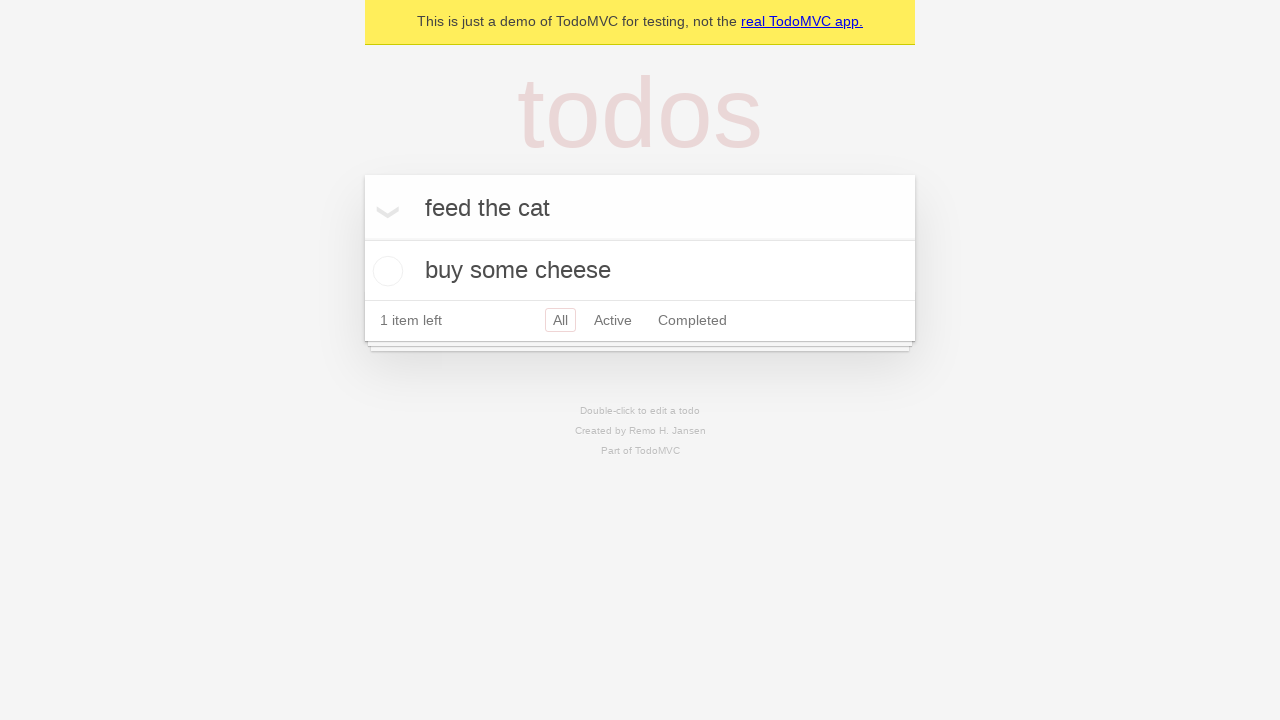

Pressed Enter to create second todo on internal:attr=[placeholder="What needs to be done?"i]
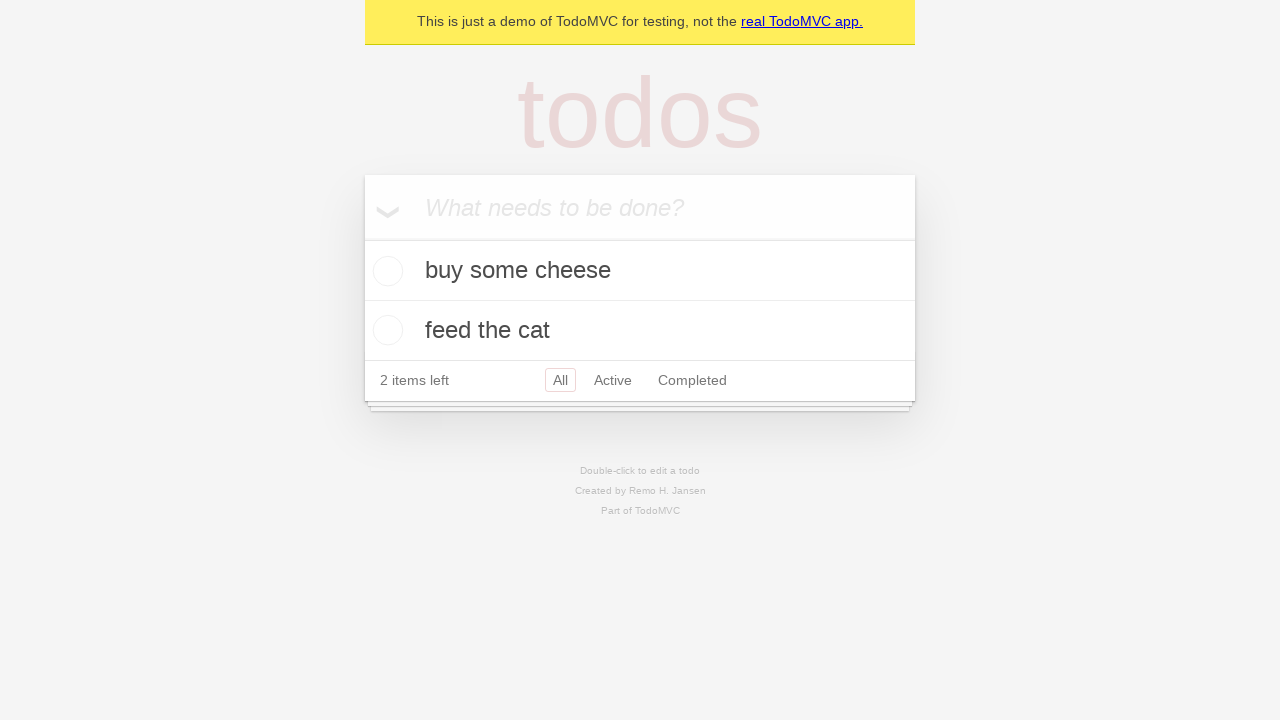

Filled todo input with 'book a doctors appointment' on internal:attr=[placeholder="What needs to be done?"i]
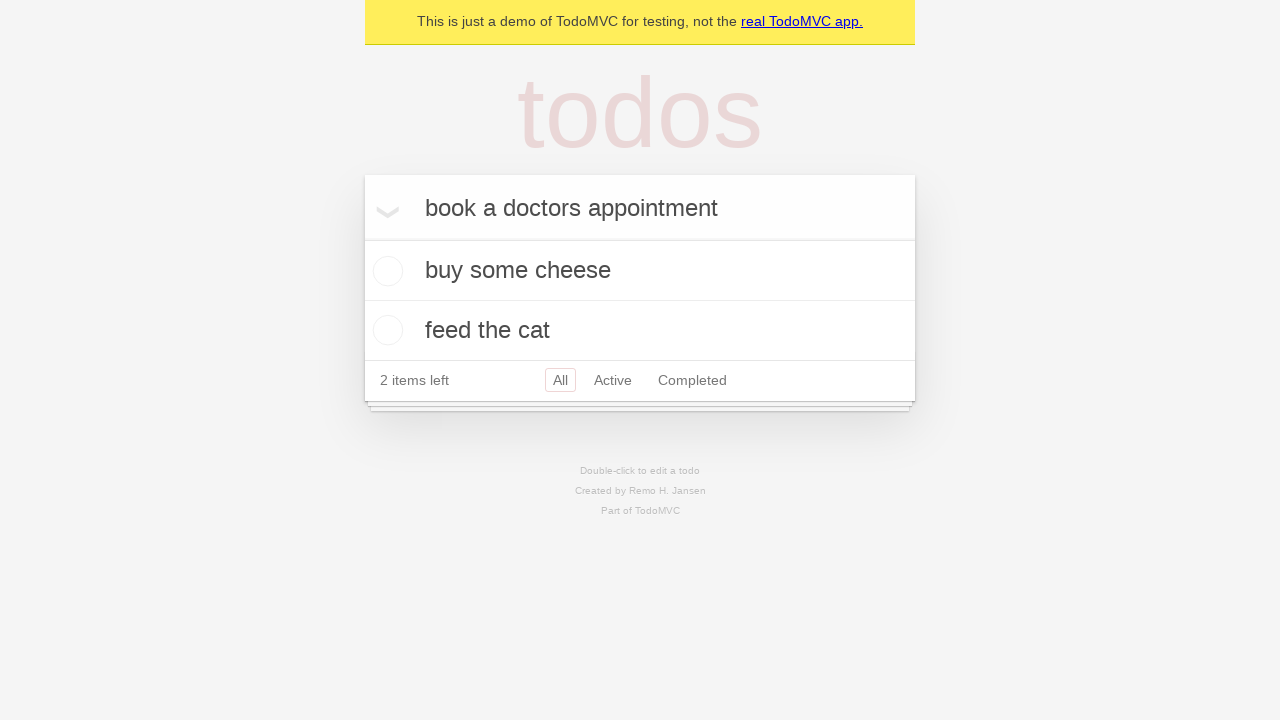

Pressed Enter to create third todo on internal:attr=[placeholder="What needs to be done?"i]
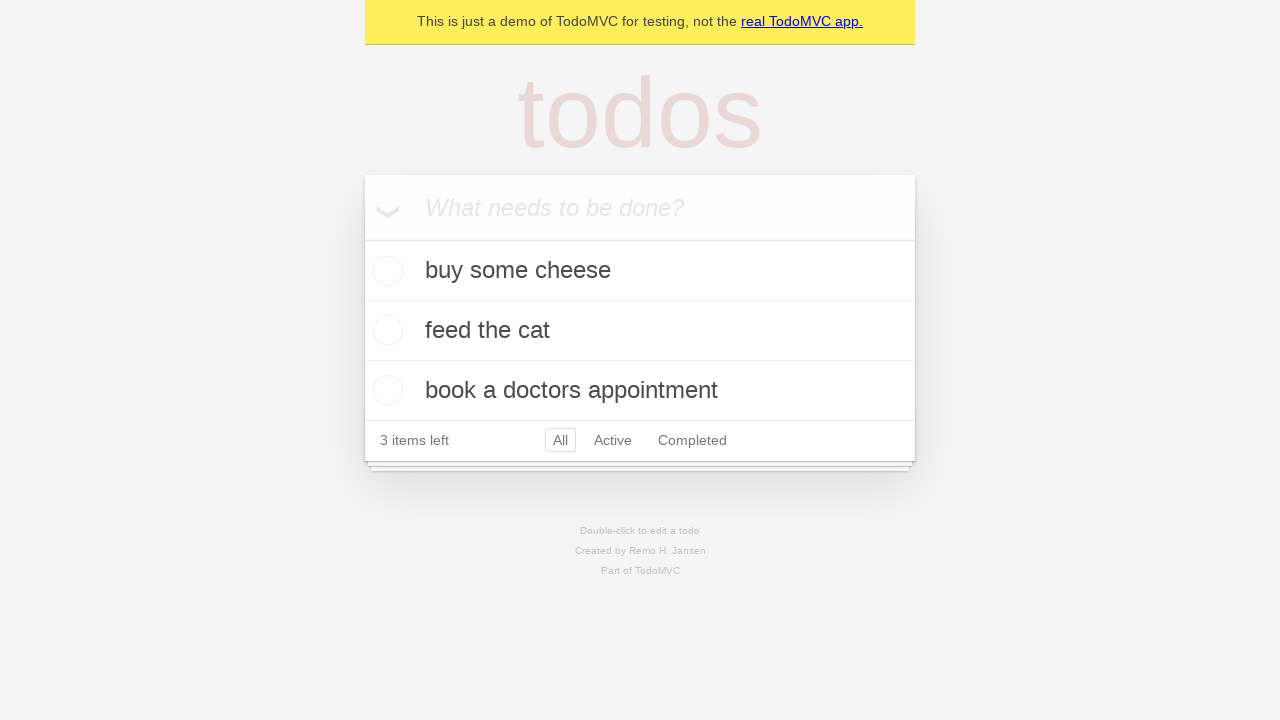

Waited for all three todos to appear
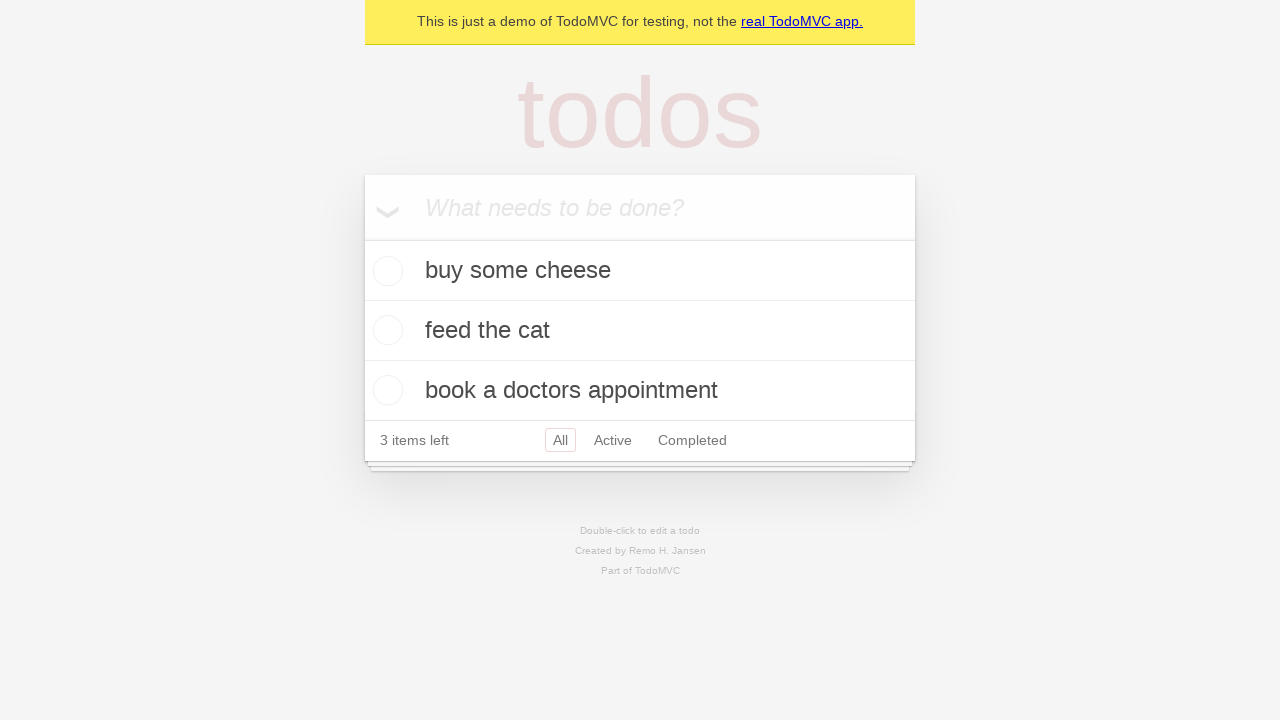

Checked the 'Mark all as complete' checkbox at (362, 238) on internal:label="Mark all as complete"i
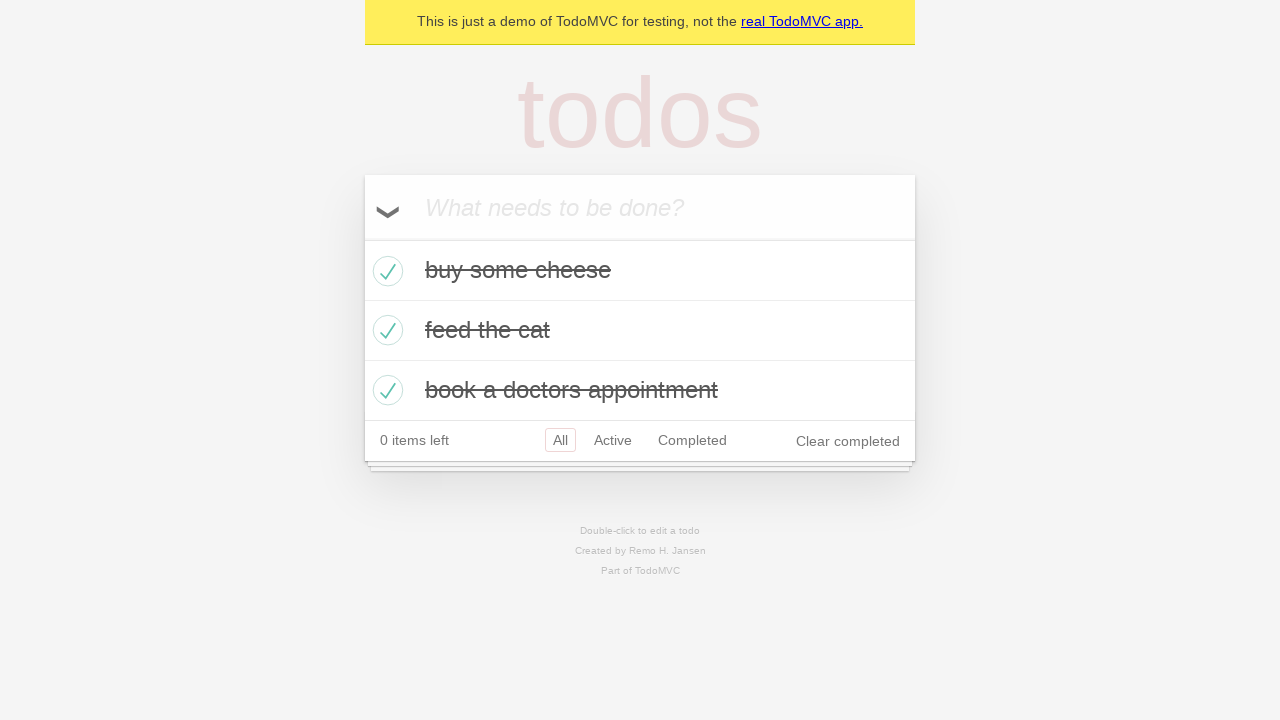

Unchecked the first todo item at (385, 271) on internal:testid=[data-testid="todo-item"s] >> nth=0 >> internal:role=checkbox
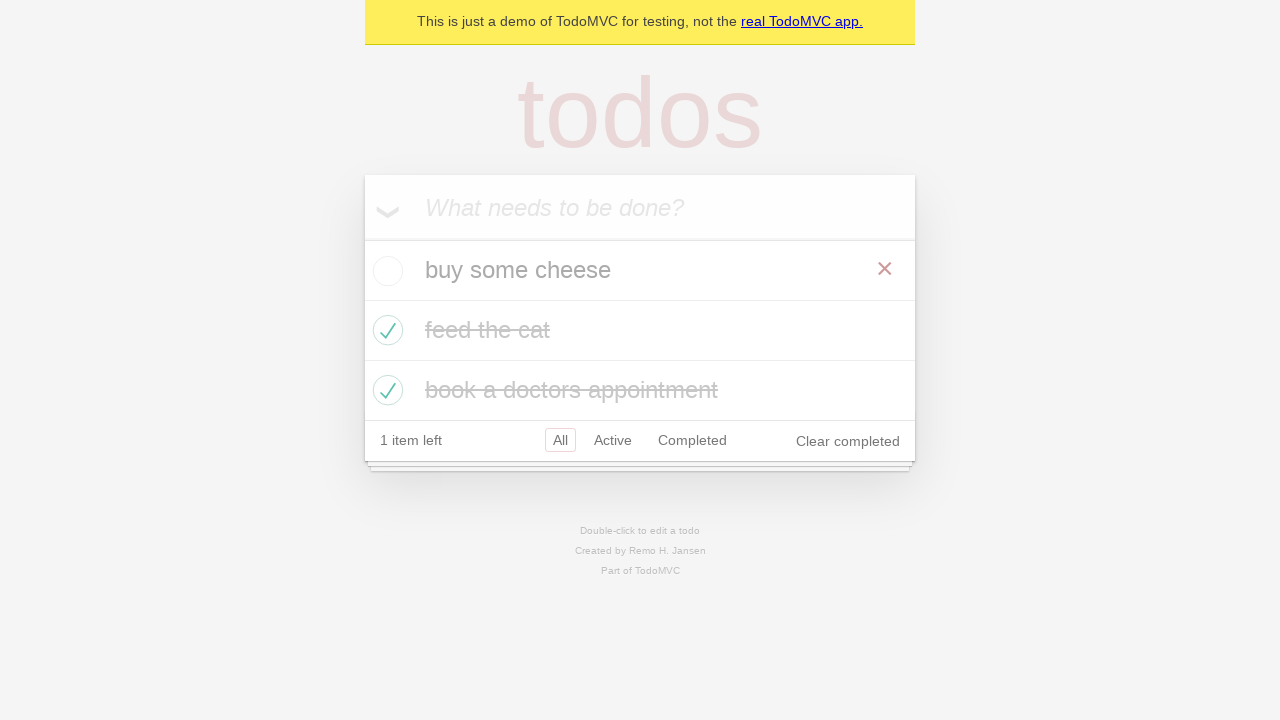

Checked the first todo item again at (385, 271) on internal:testid=[data-testid="todo-item"s] >> nth=0 >> internal:role=checkbox
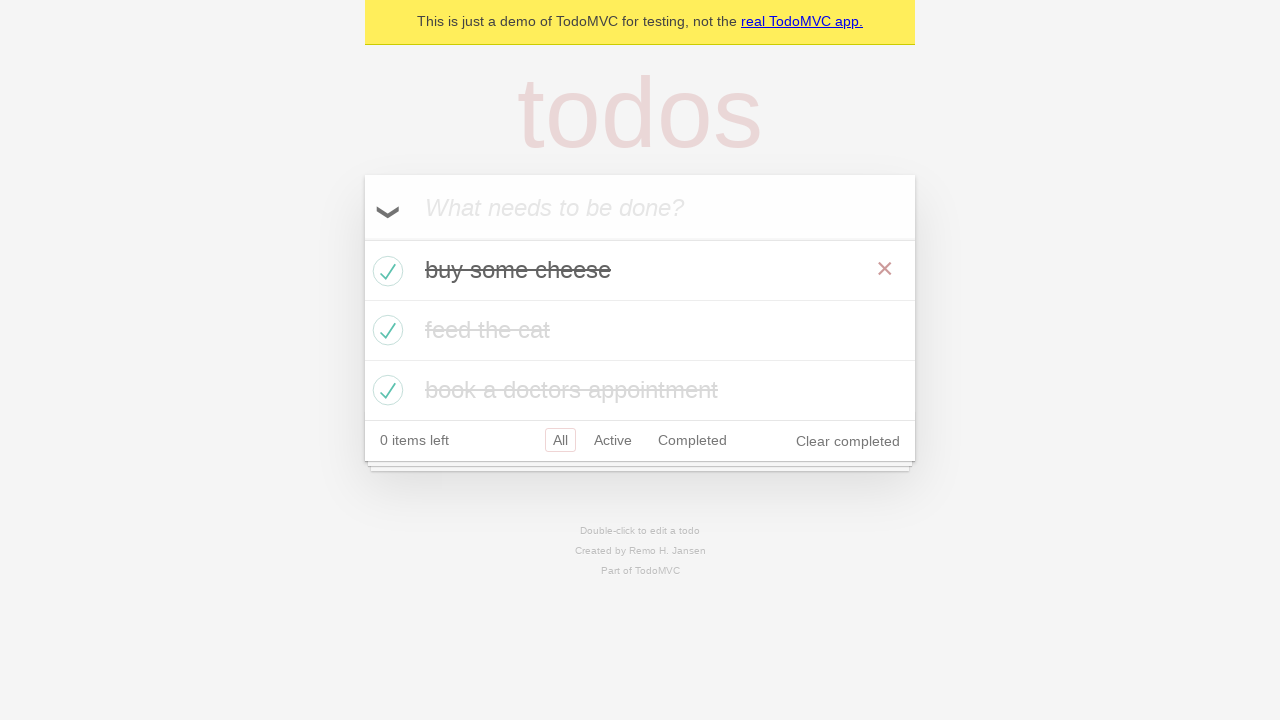

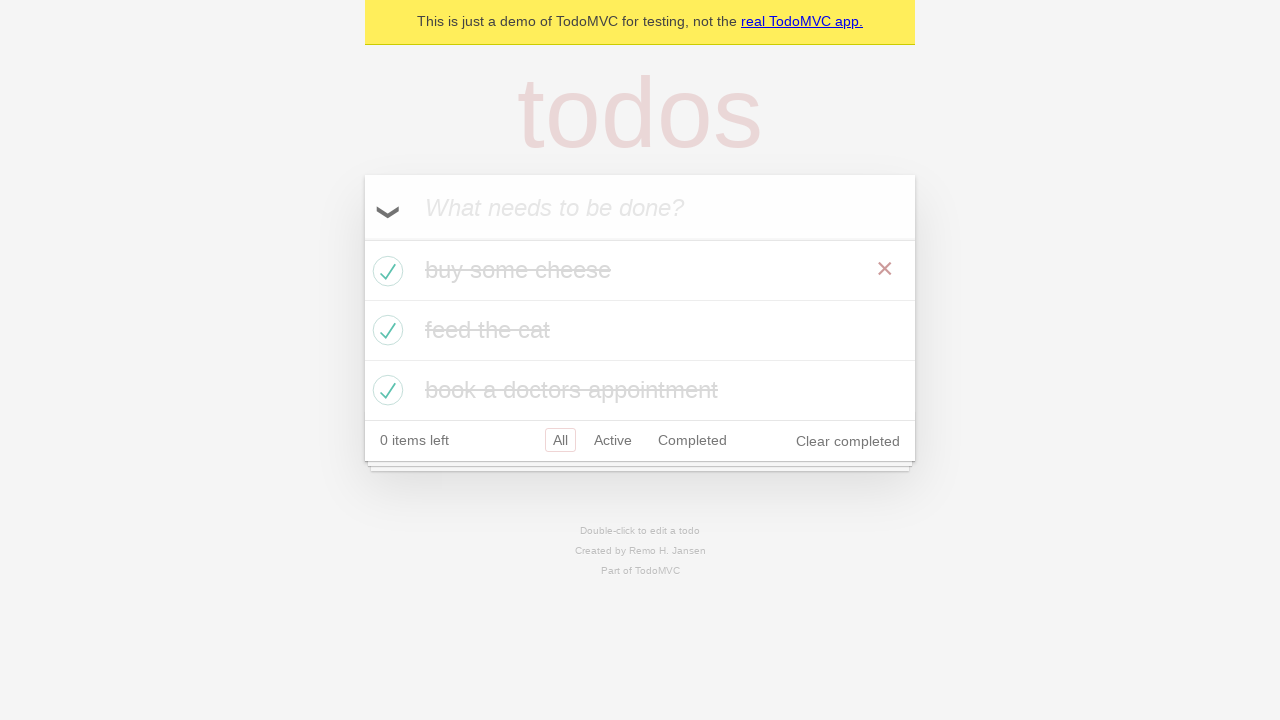